Tests browser window management by setting viewport size and verifying the dimensions are correctly applied.

Starting URL: http://www.compendiumdev.co.uk/selenium/frames

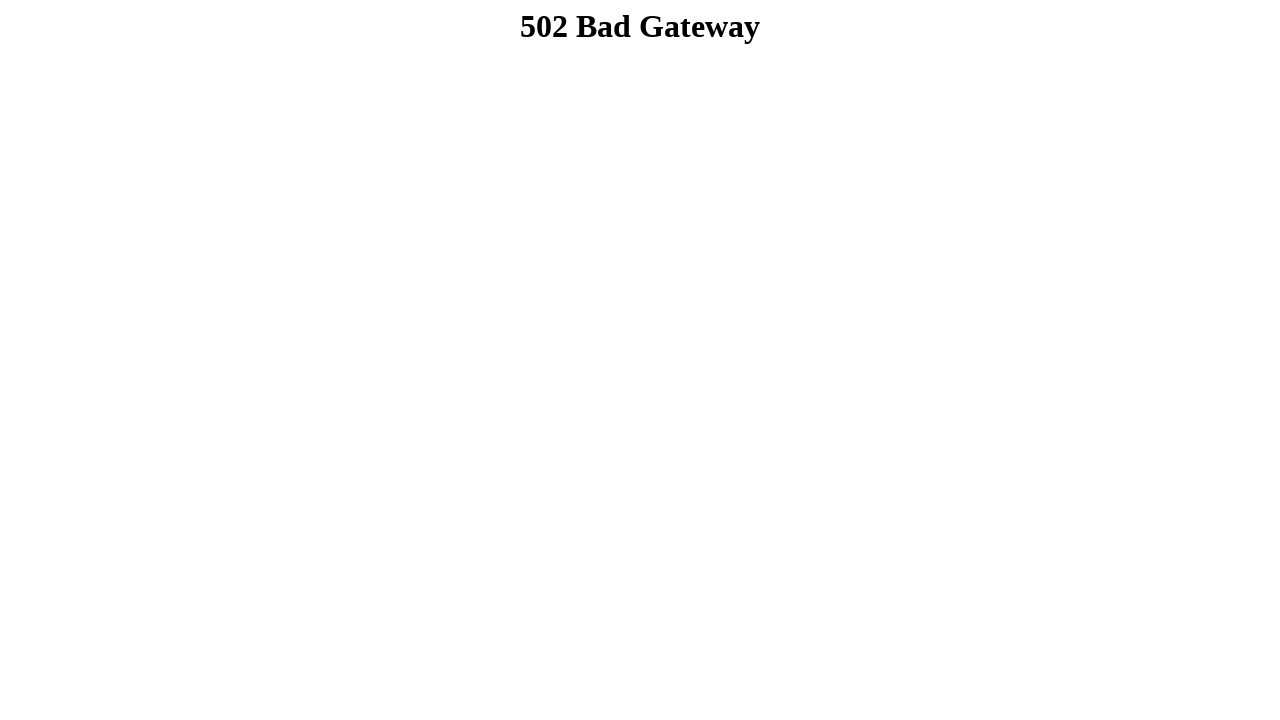

Set viewport size to 350x400 pixels
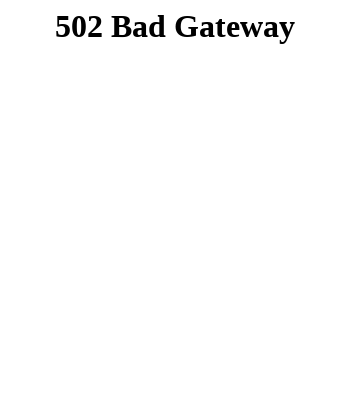

Retrieved current viewport size
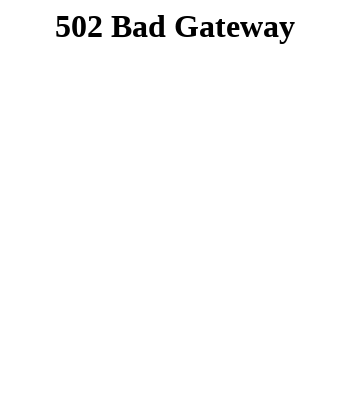

Verified viewport width is 350 pixels
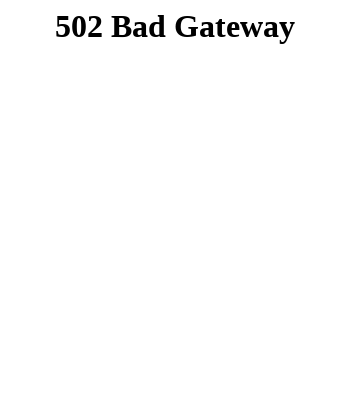

Verified viewport height is 400 pixels
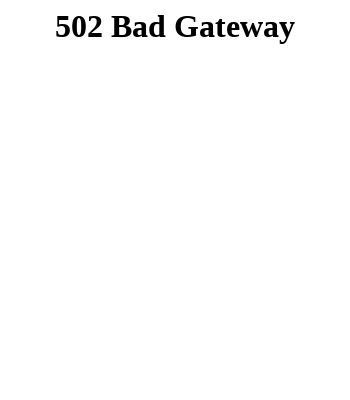

Waited 500ms for page to render at new viewport size
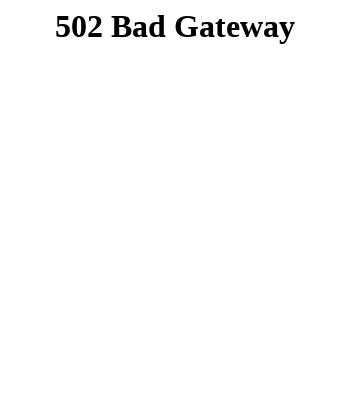

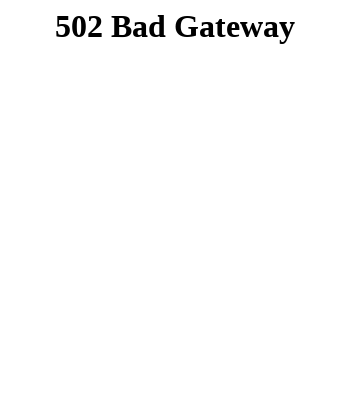